Edits the last item in the list by clicking edit button, clearing the text area, entering new description and saving changes

Starting URL: http://immense-hollows-74271.herokuapp.com/

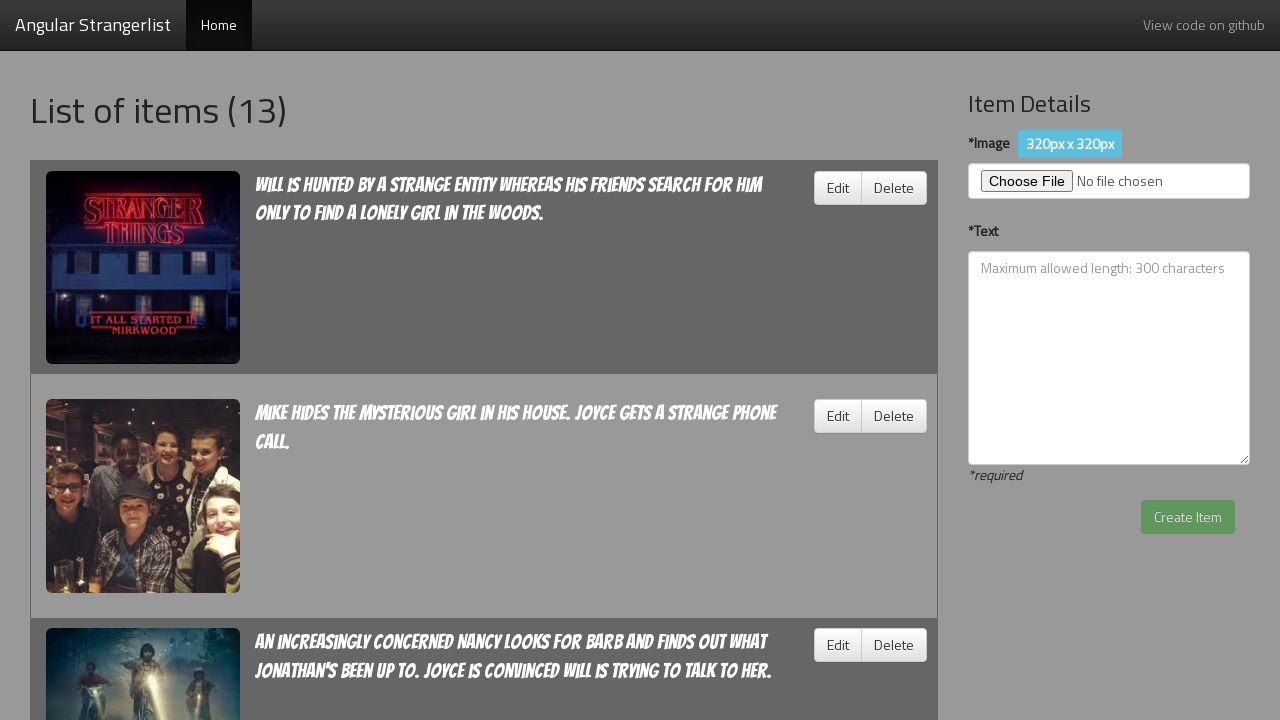

Clicked edit button on the last item in the list at (838, 522) on #content ul li:last-of-type button:nth-child(1)
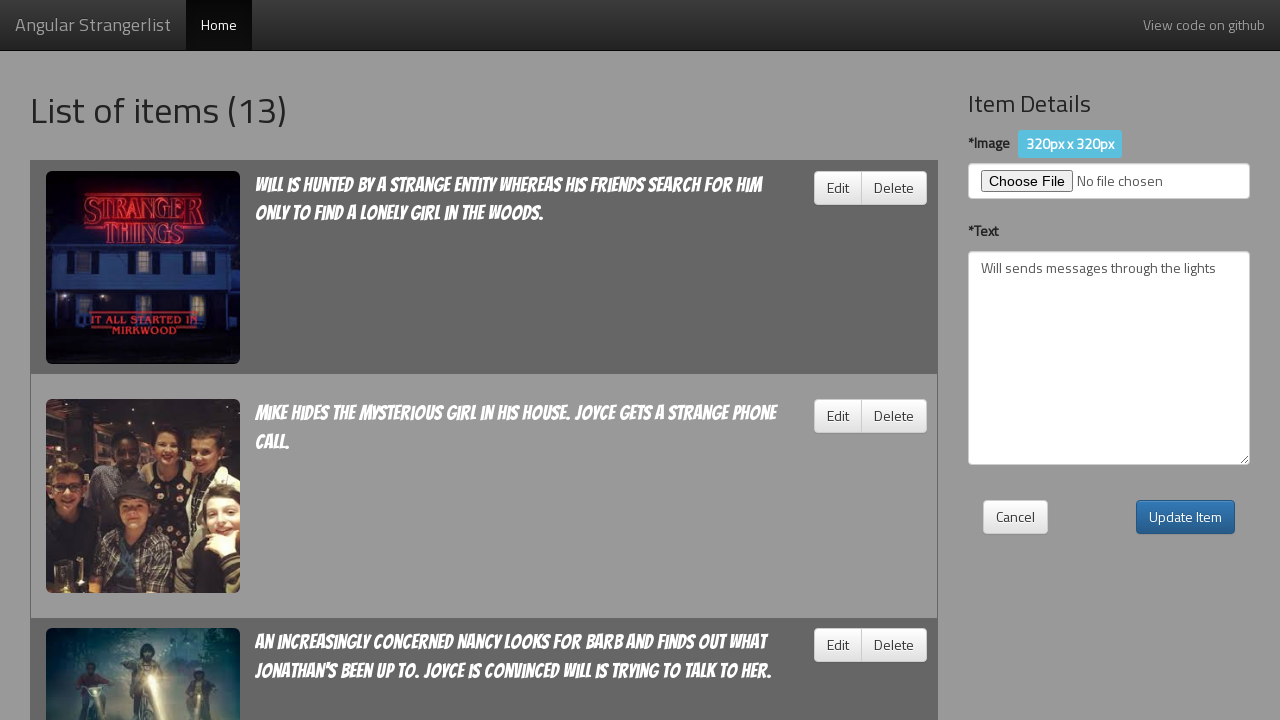

Cleared the text area on .form-group:nth-child(3) textarea
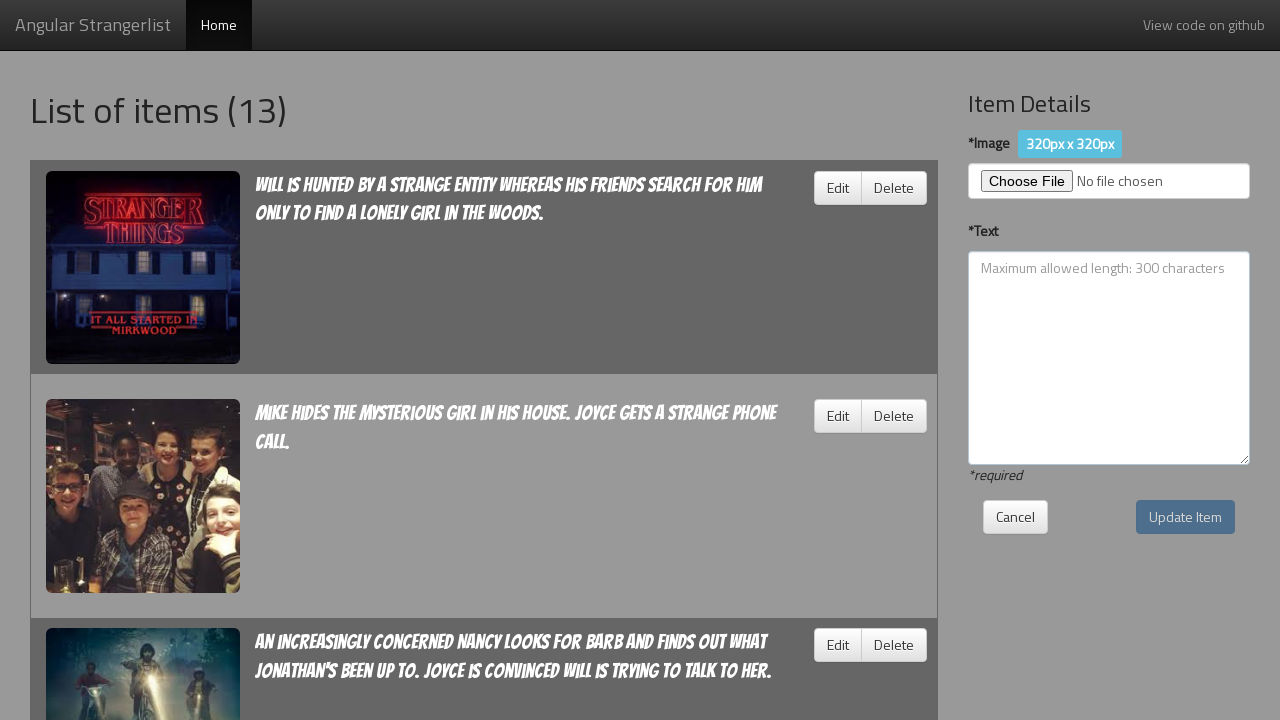

Entered new description 'Edit - New item for Stensul exam' on .form-group:nth-child(3) textarea
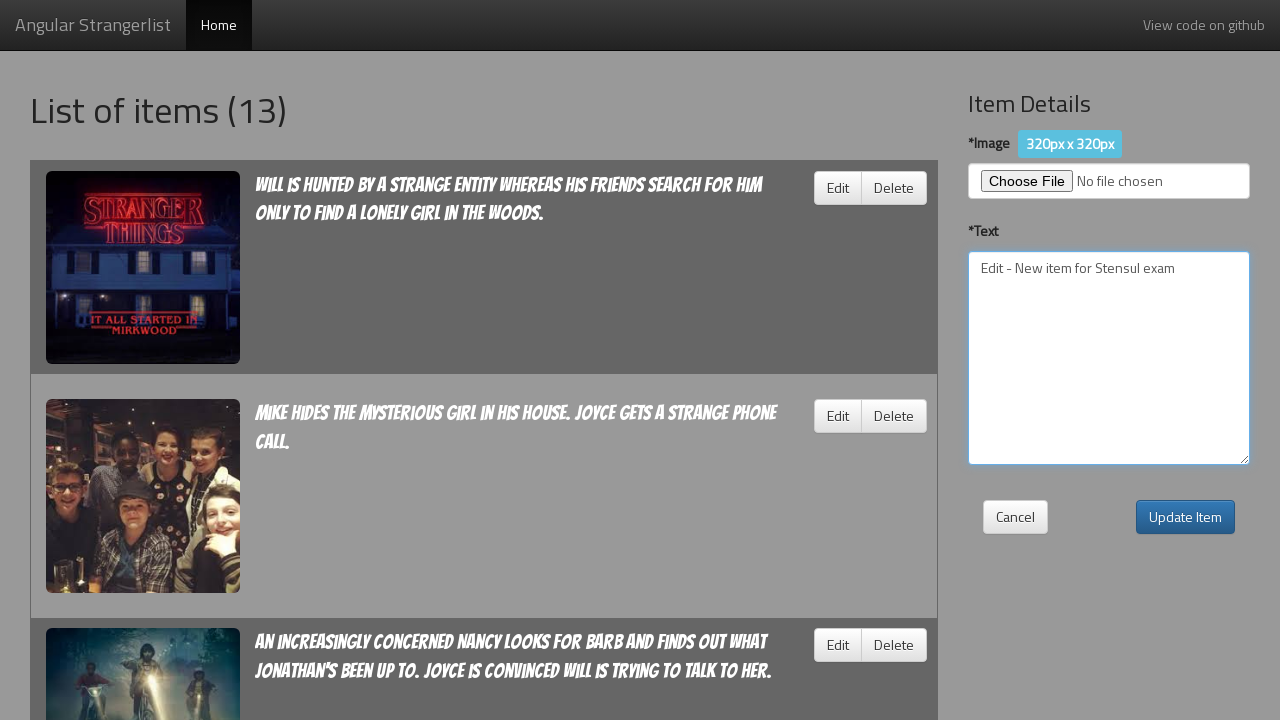

Clicked save button to save changes at (1186, 517) on form .btn:nth-child(2)
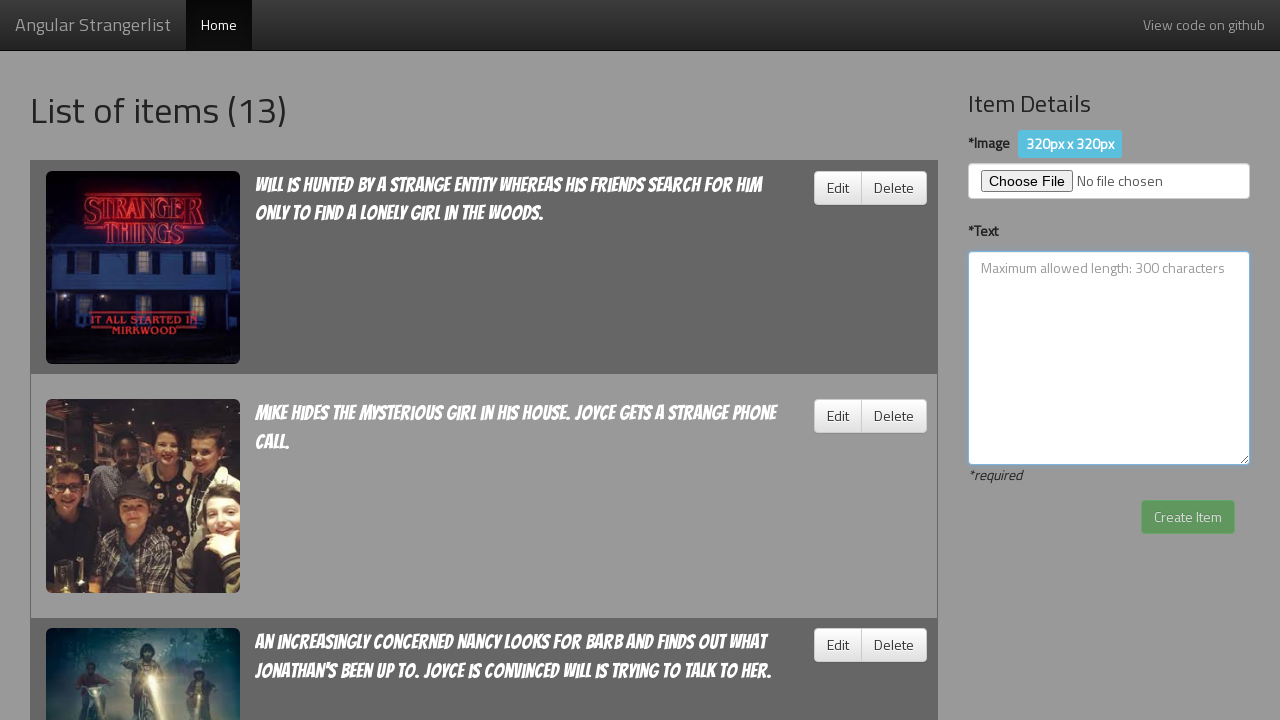

Waited 500ms for update to complete
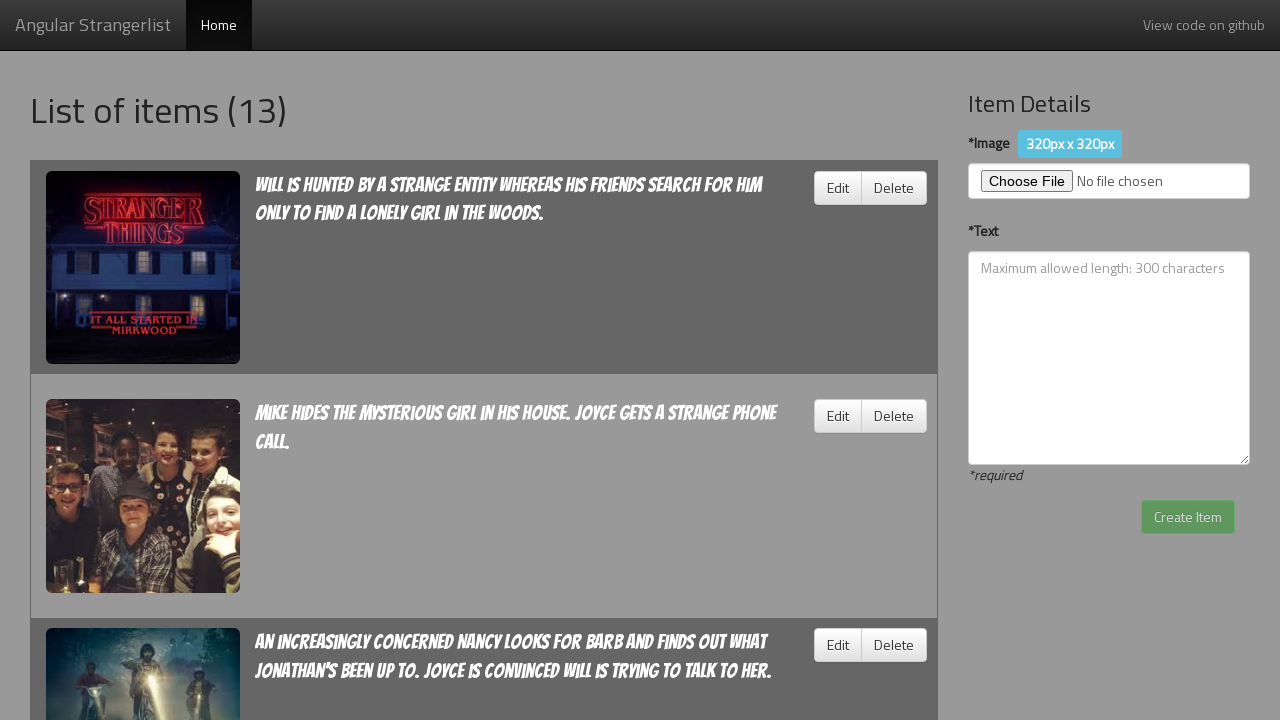

Verified the item was updated and is visible in the list
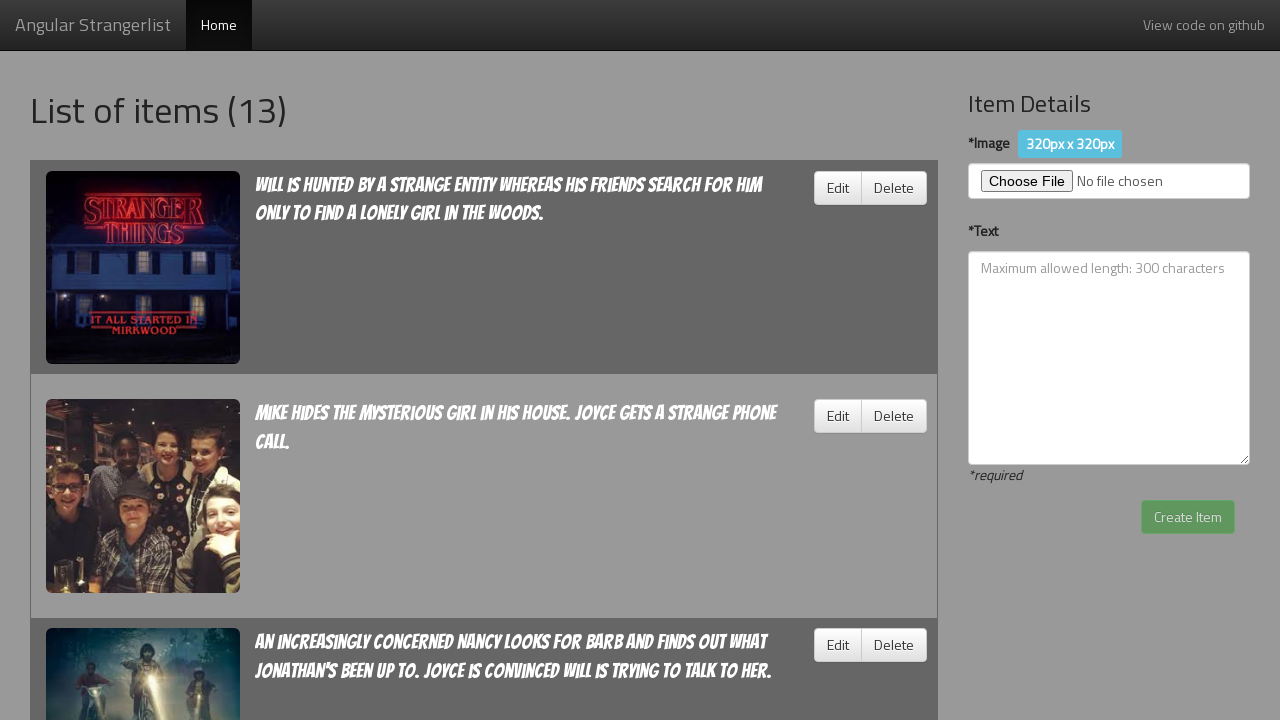

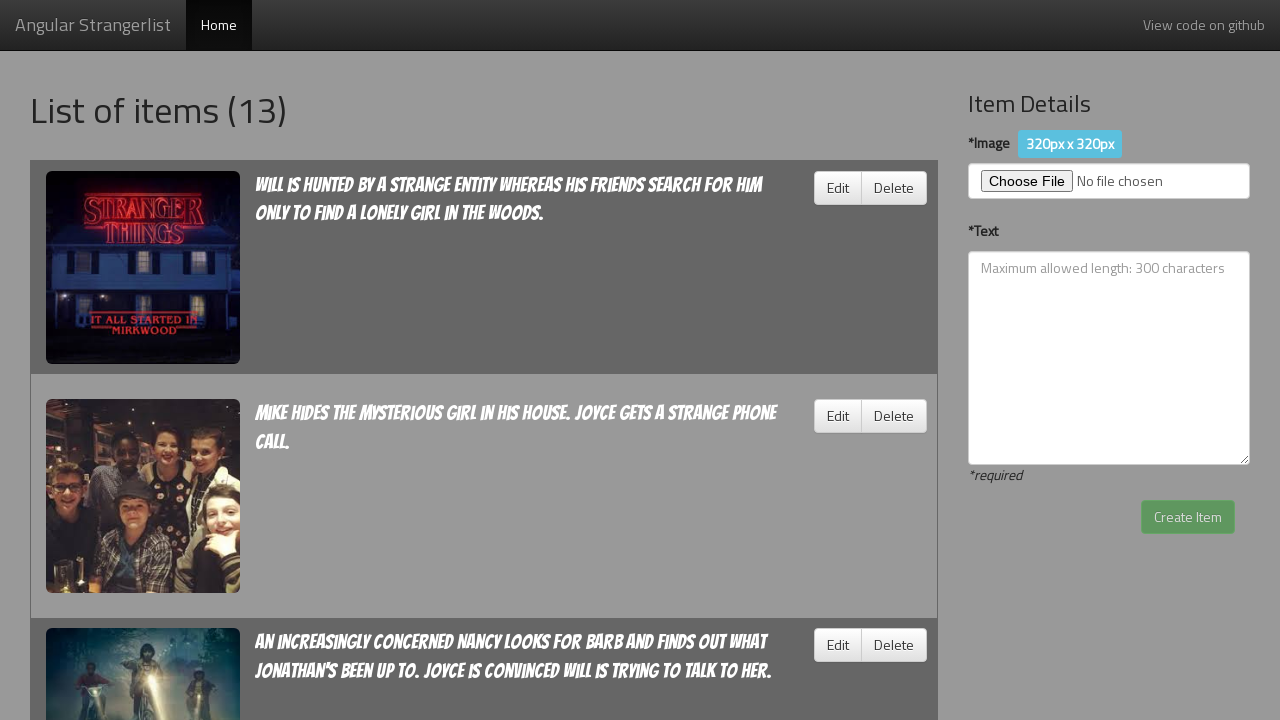